Tests adding an item to cart on a practice e-commerce site by clicking the "Add to Cart" button on the first product

Starting URL: https://rahulshettyacademy.com/seleniumPractise/#/

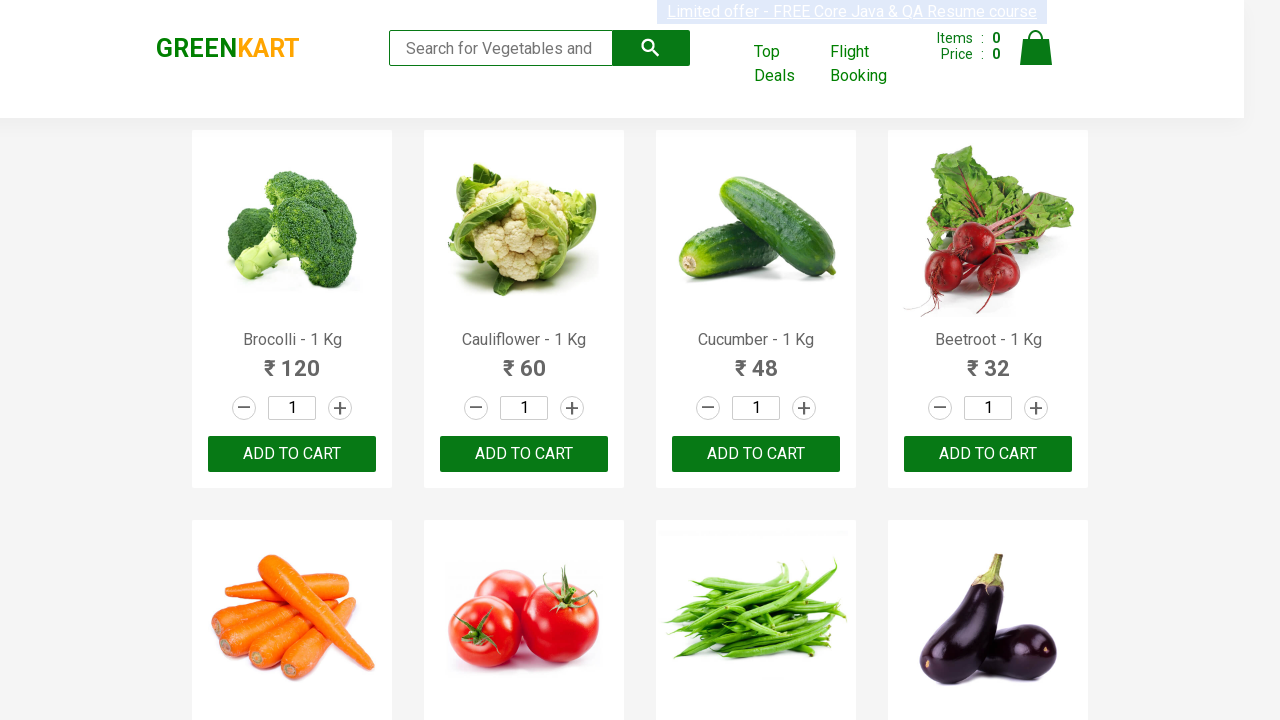

Clicked 'Add to Cart' button on the first product at (292, 454) on (//div[@class='product-action']/button)[1]
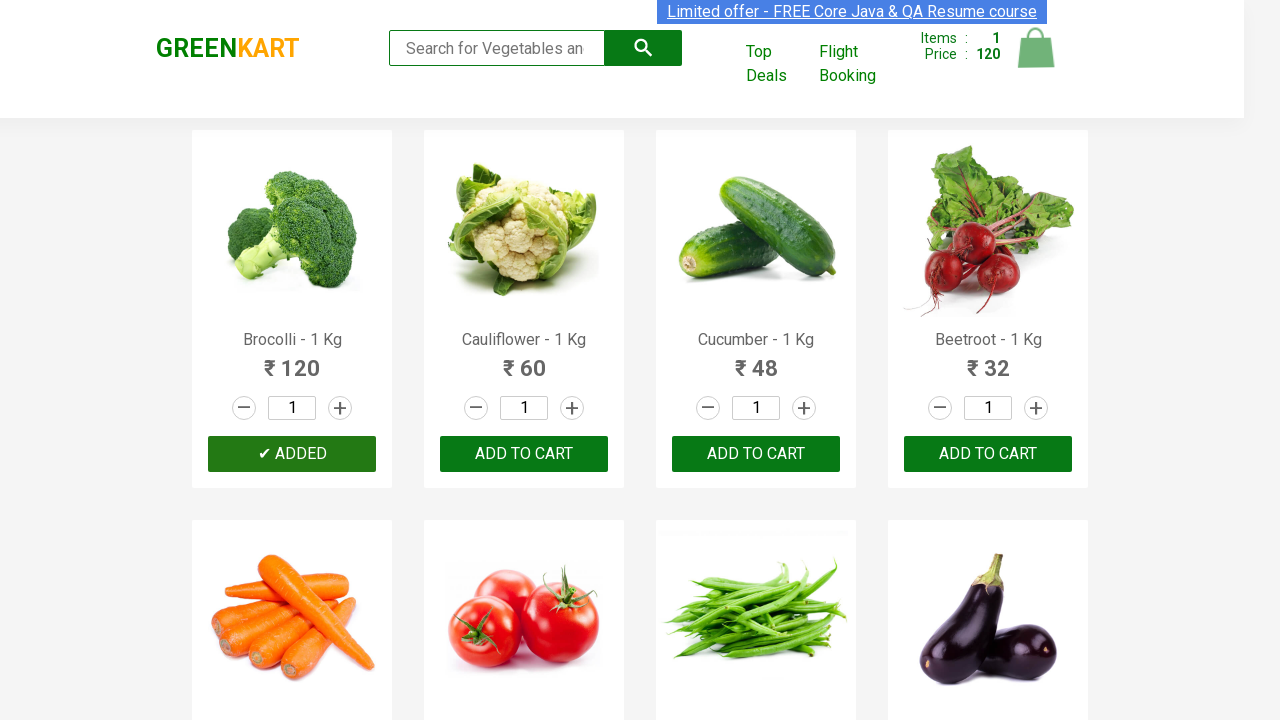

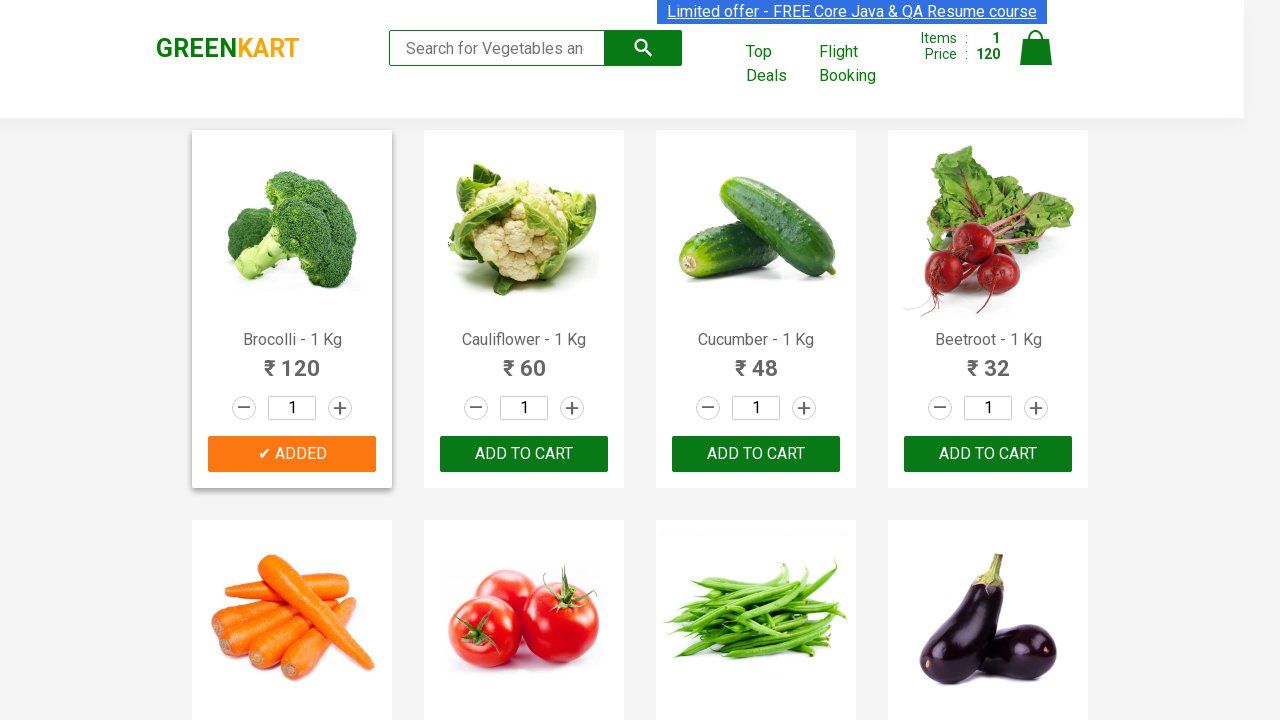